Opens the ATB Jobs website and maximizes the browser window. This is a minimal test that only navigates to the homepage.

Starting URL: https://atb-jobs.com/

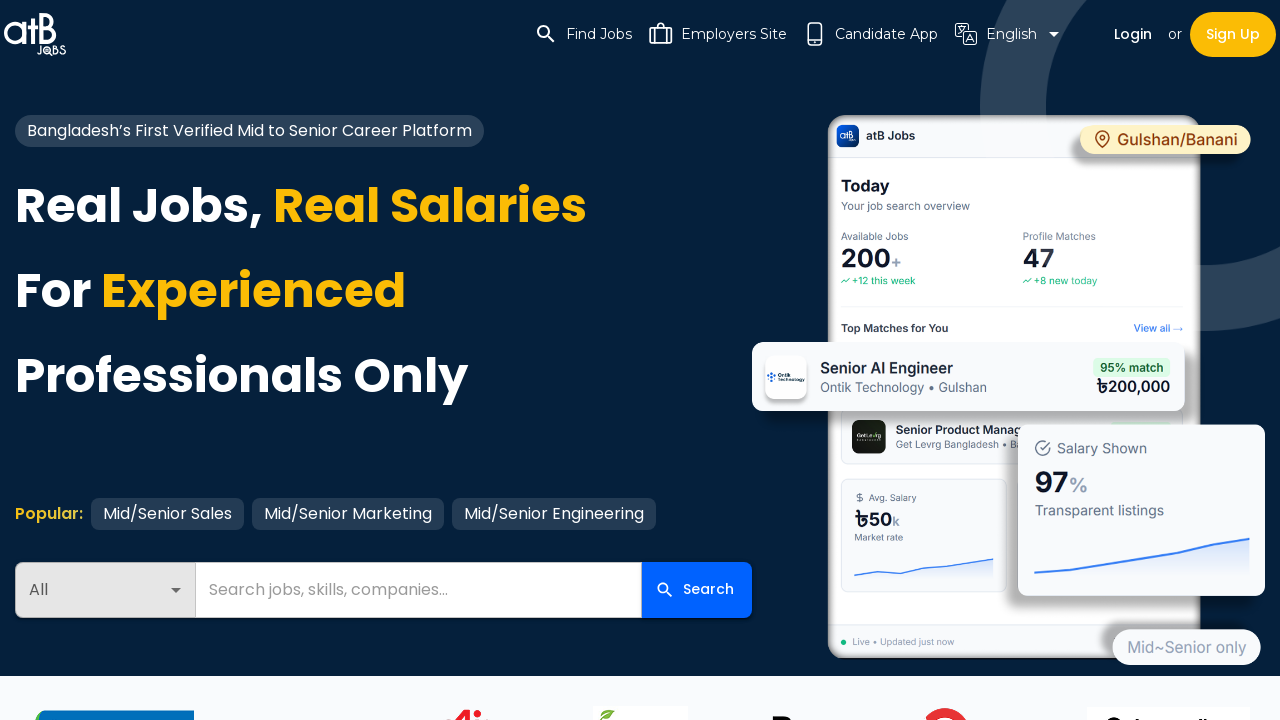

ATB Jobs homepage loaded (domcontentloaded)
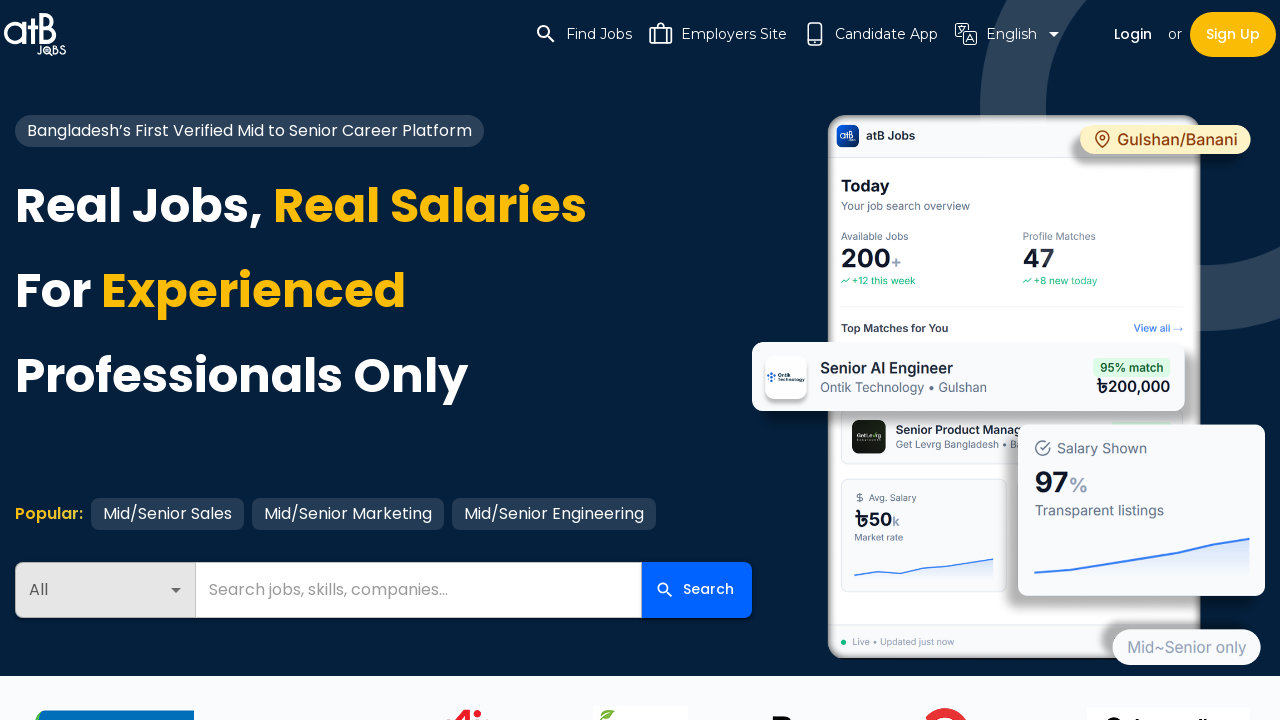

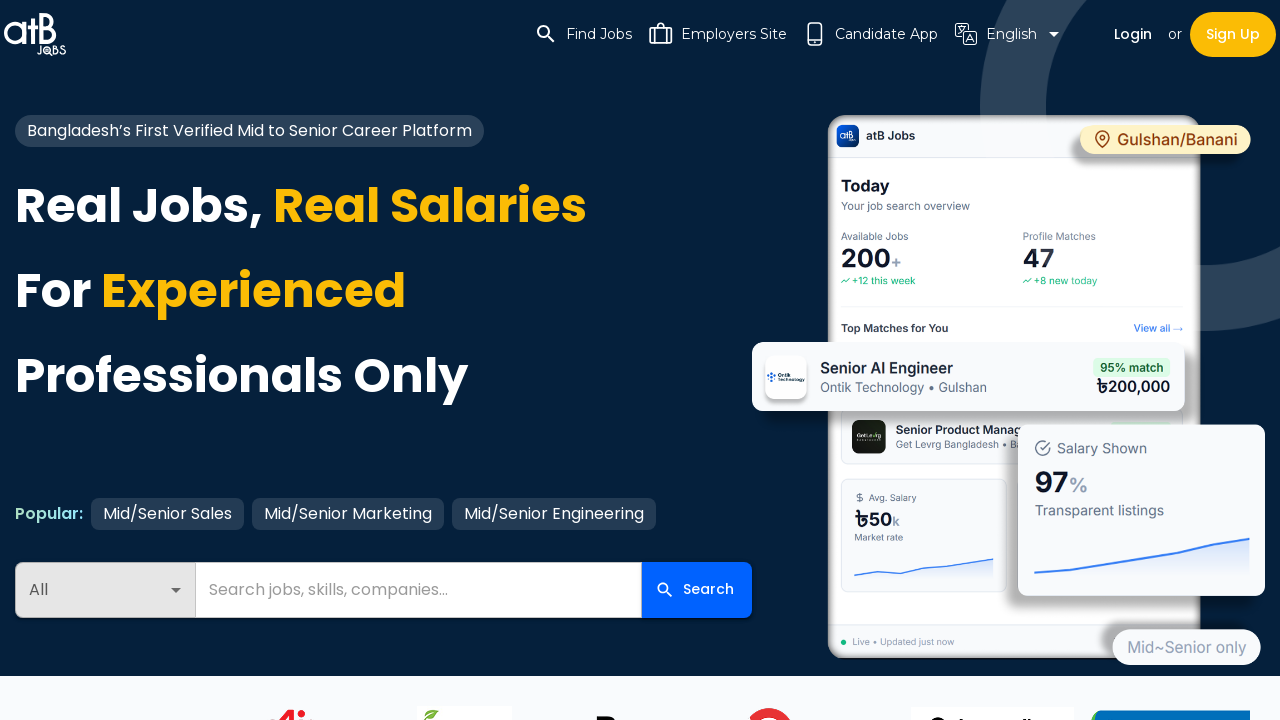